Navigates to SW Test Academy website and verifies that the logo is displayed on the page.

Starting URL: https://www.swtestacademy.com

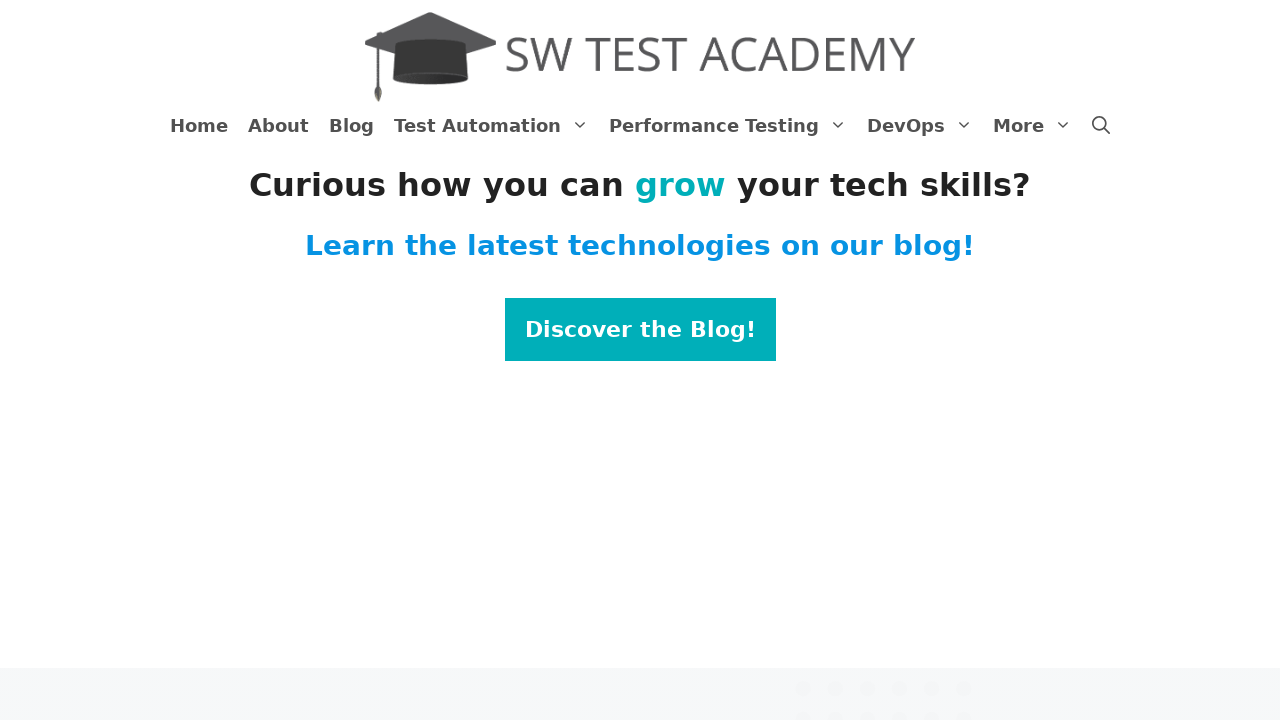

Set up dialog handler to dismiss any dialogs
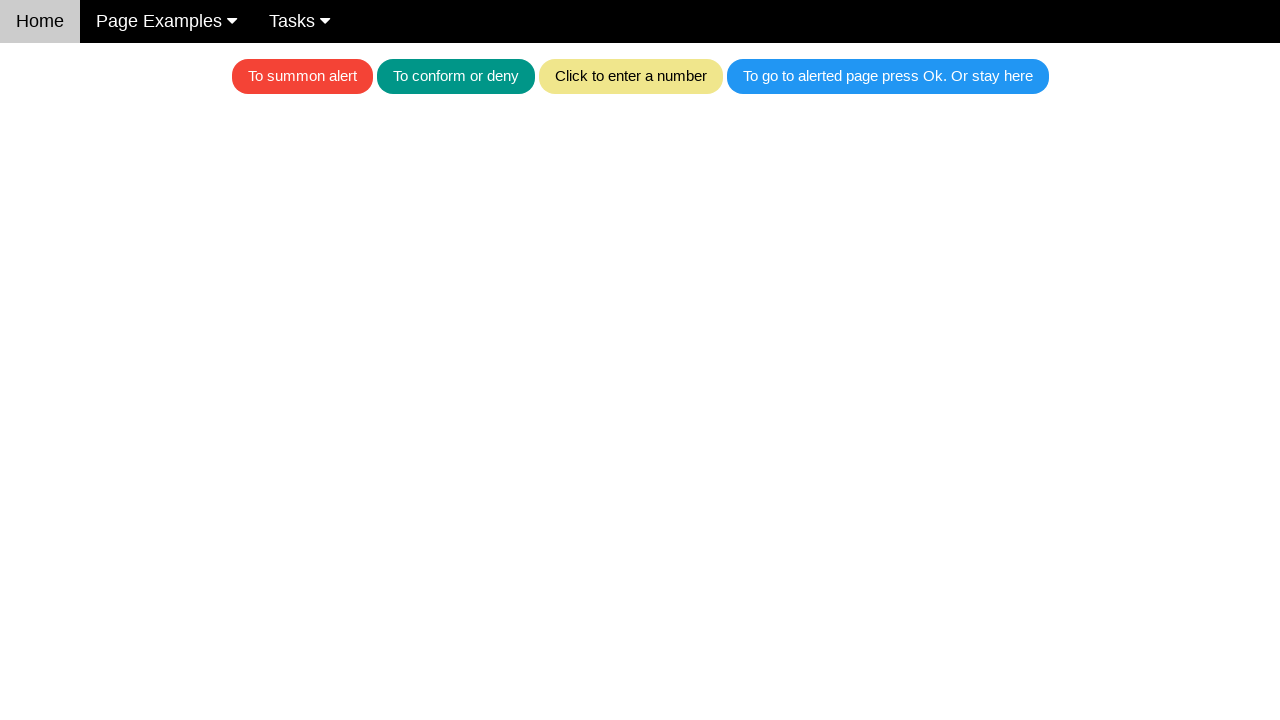

Clicked teal/green button to trigger confirm dialog
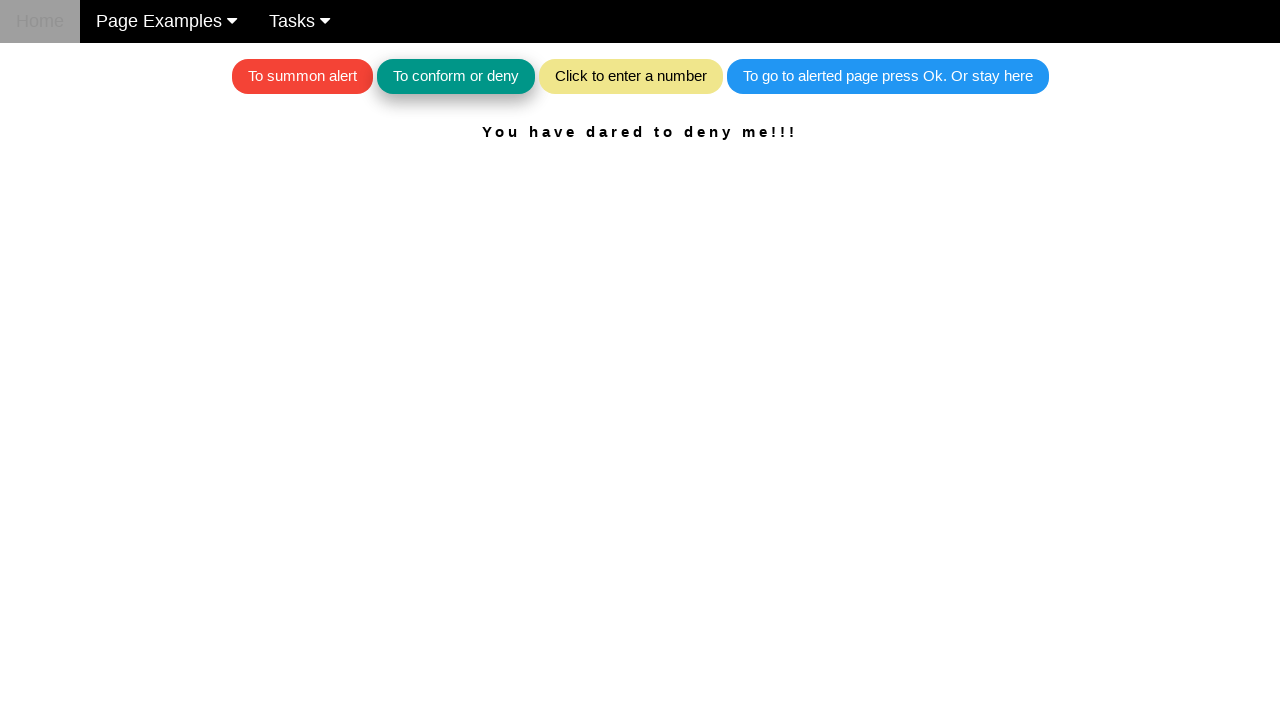

Confirmed dialog was dismissed and result text updated
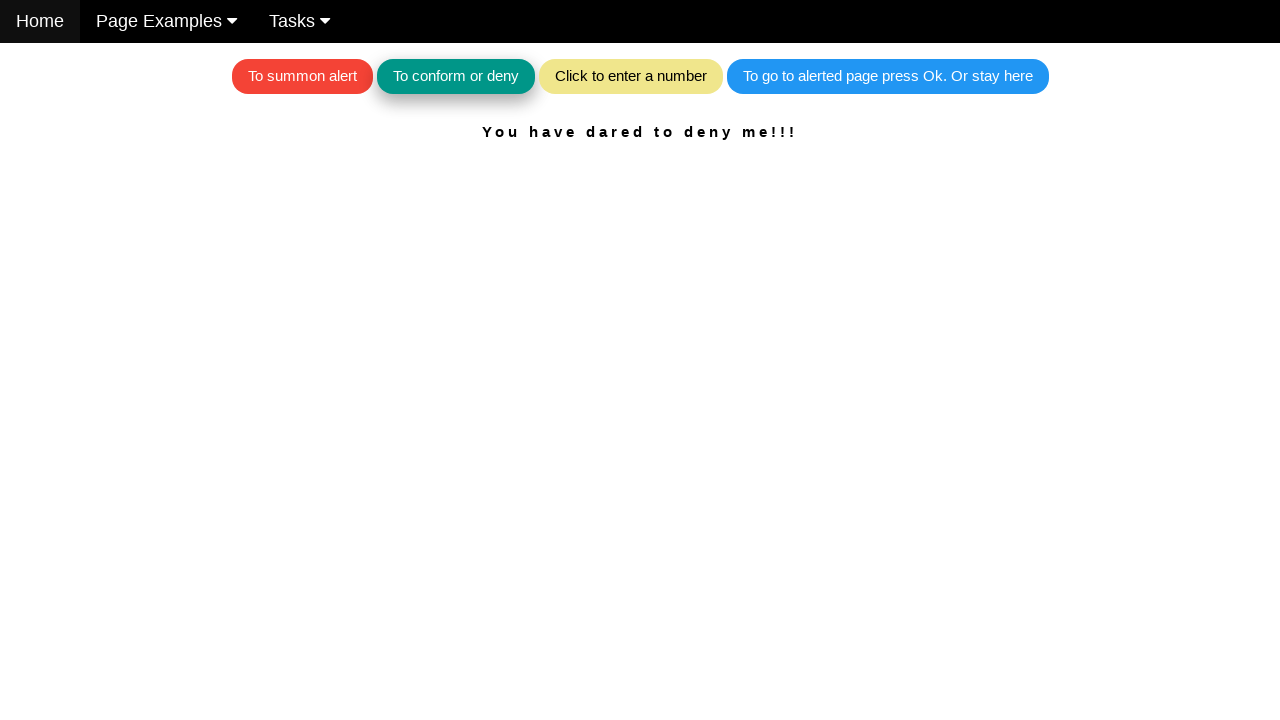

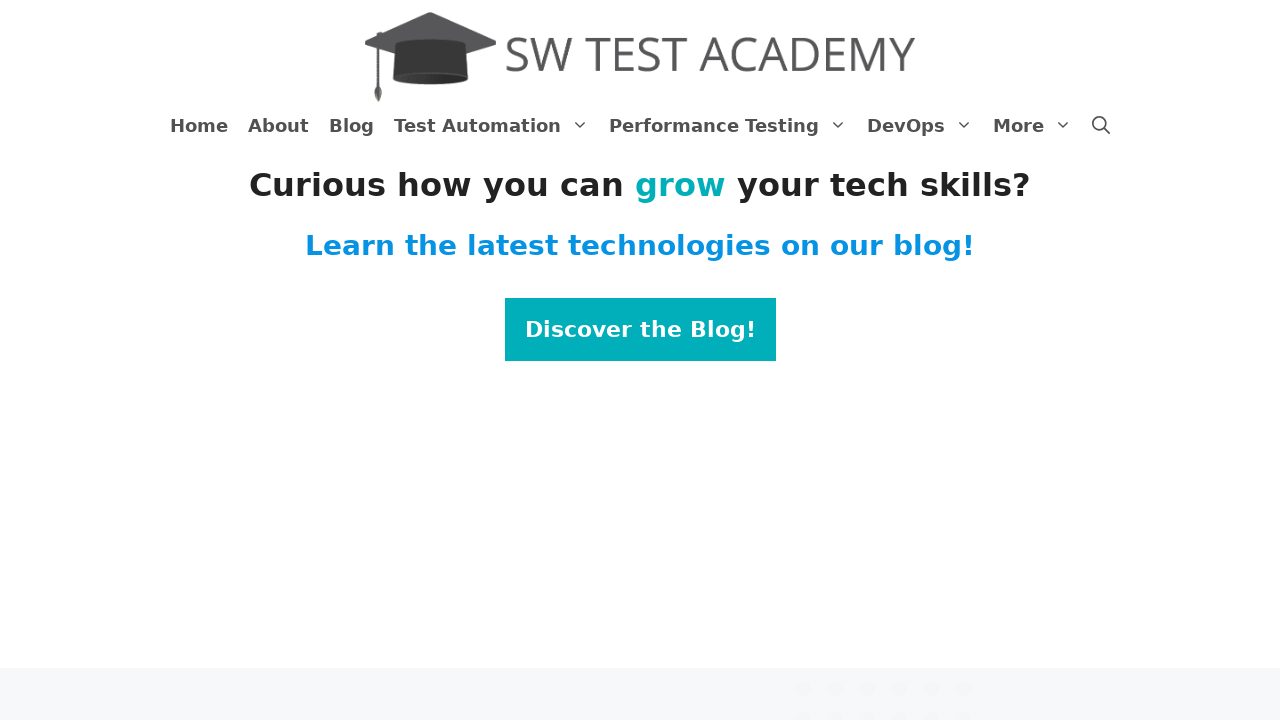